Tests a form submission on Sauce Labs' guinea pig test page by entering comments, submitting the form, verifying the comments appear, then clicking a link and verifying new page content loads.

Starting URL: http://saucelabs.com/test/guinea-pig

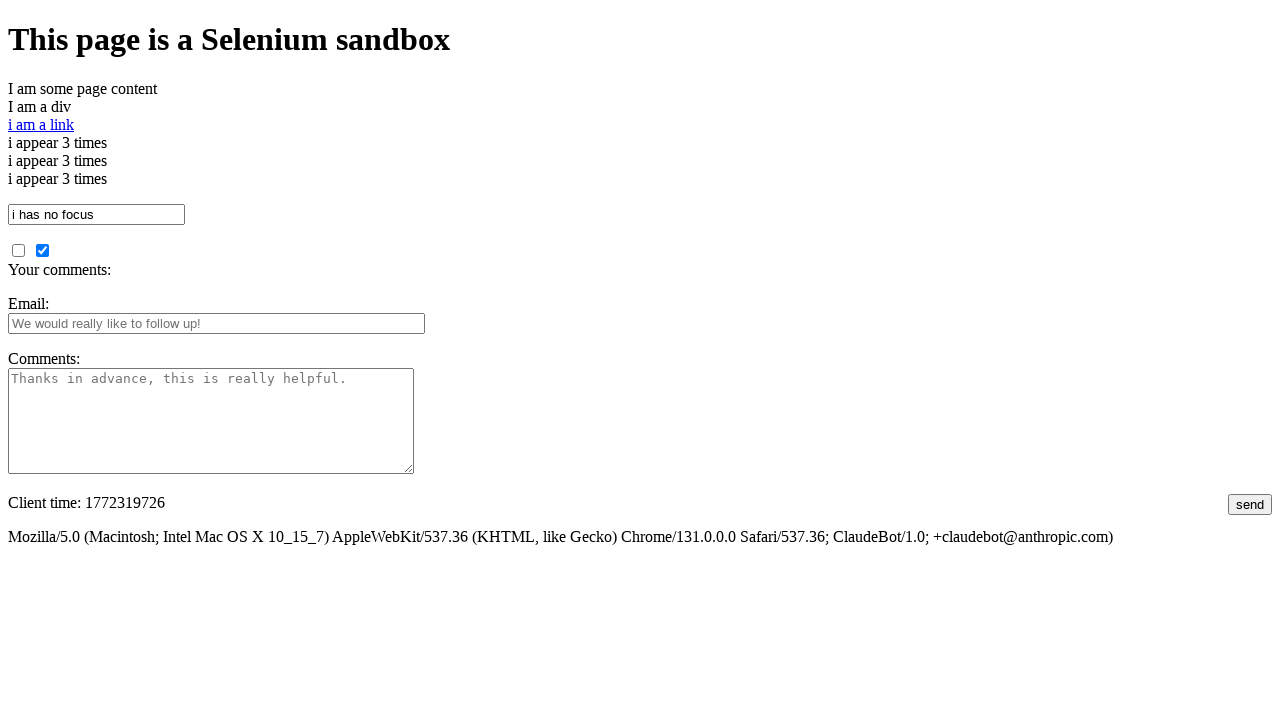

Verified page title contains 'I am a page title - Sauce Labs'
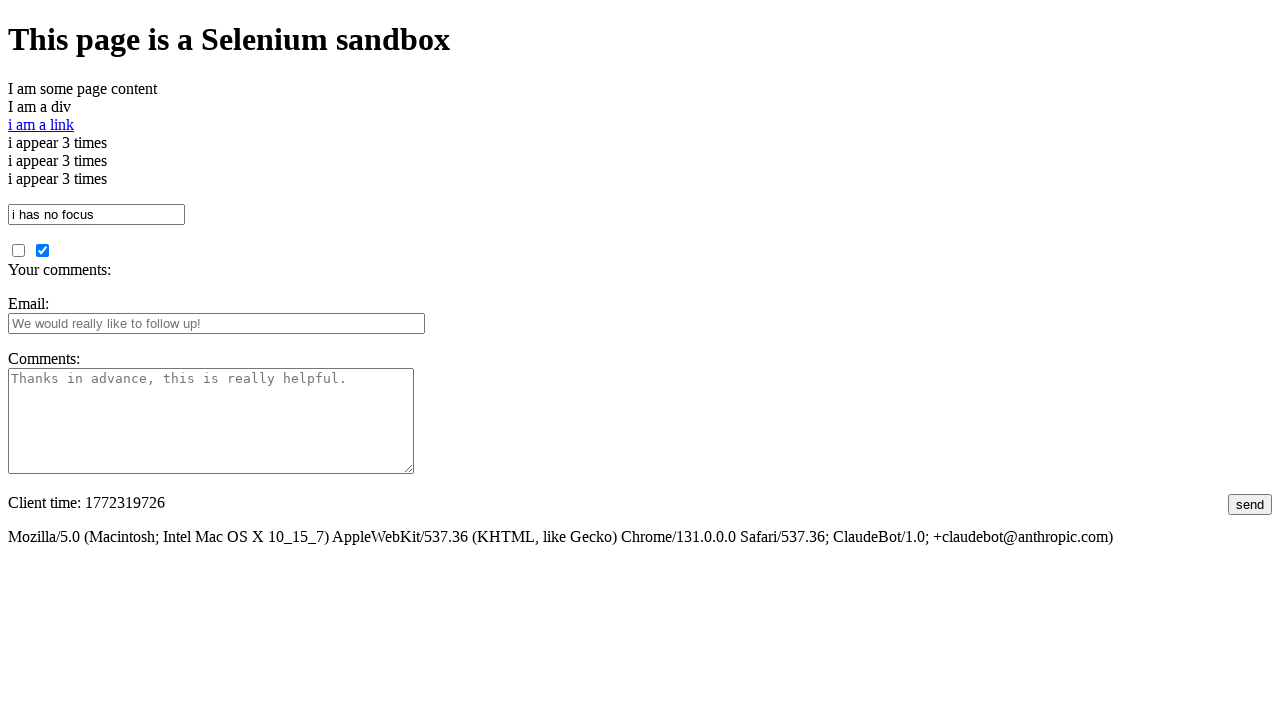

Filled comments field with test text on #comments
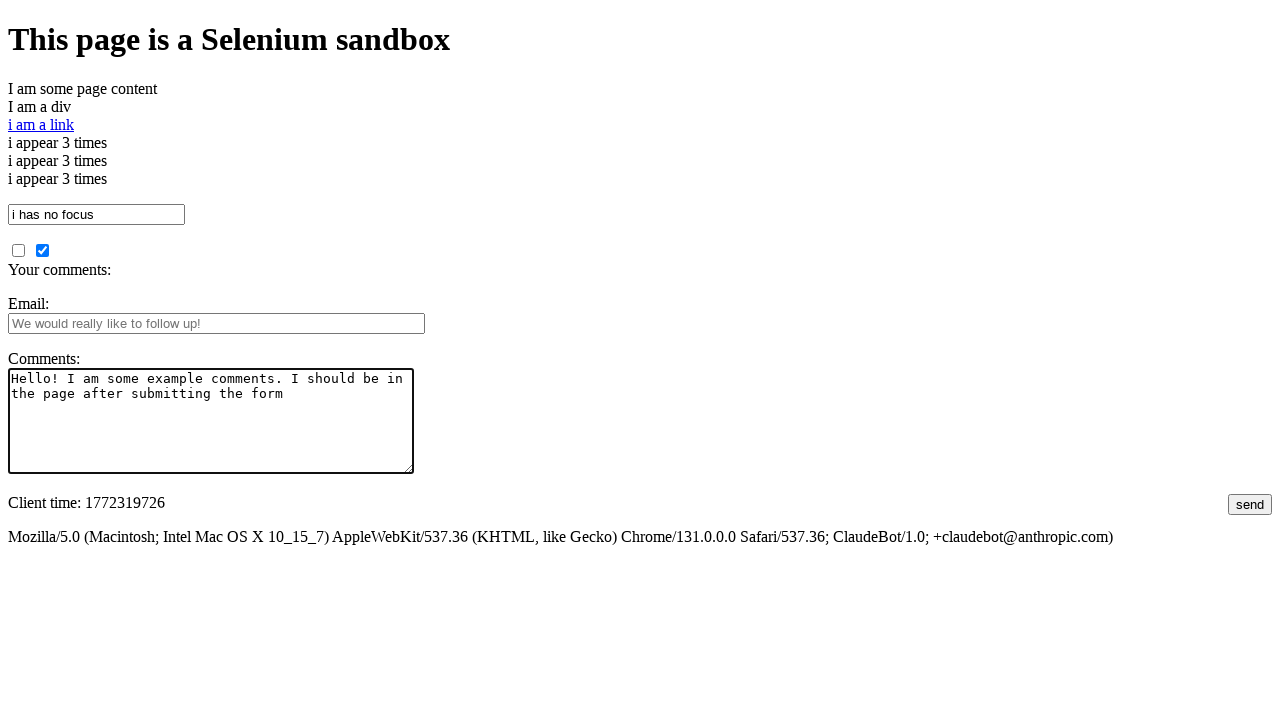

Clicked submit button to submit form at (1250, 504) on #submit
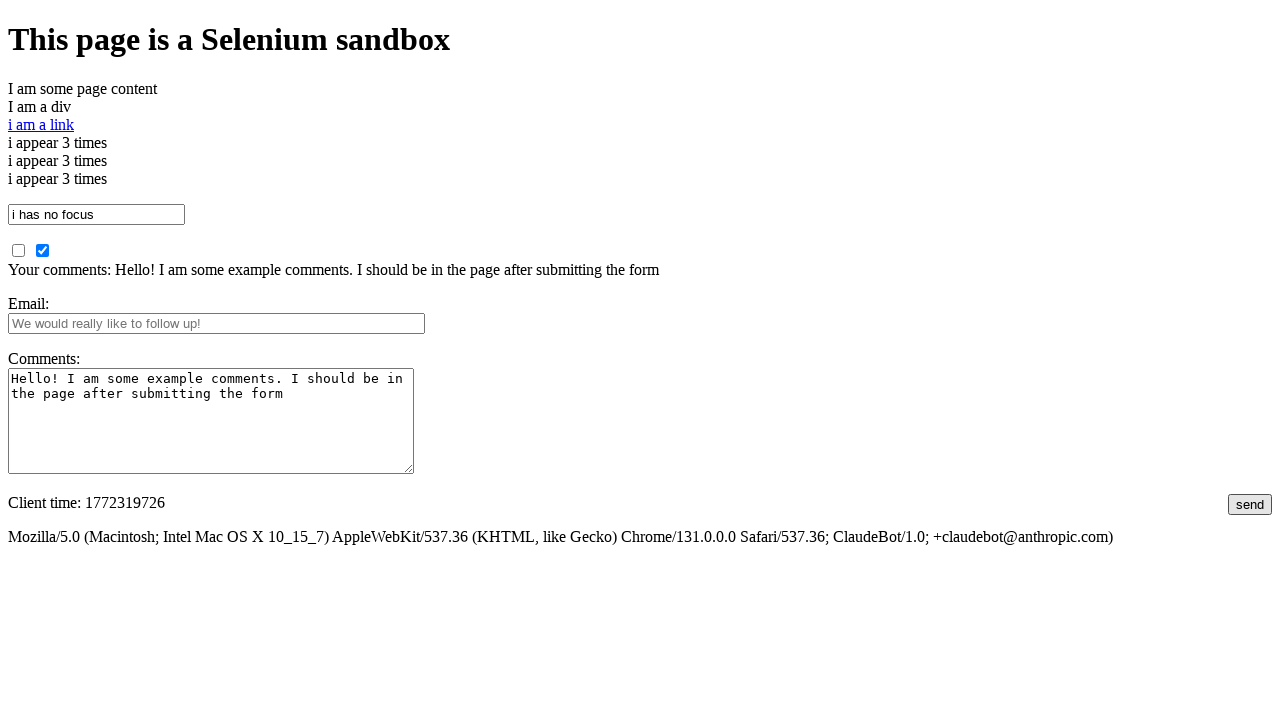

Waited for comments element to appear on page
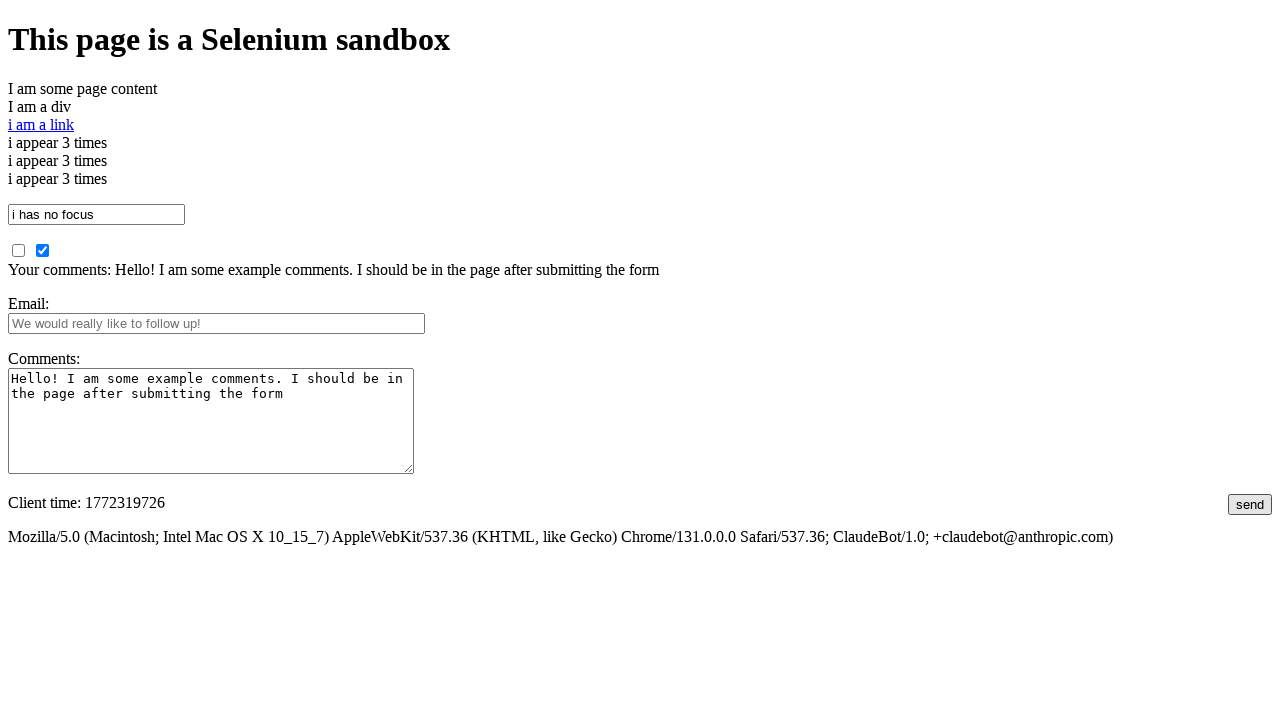

Verified submitted comments appear in the page
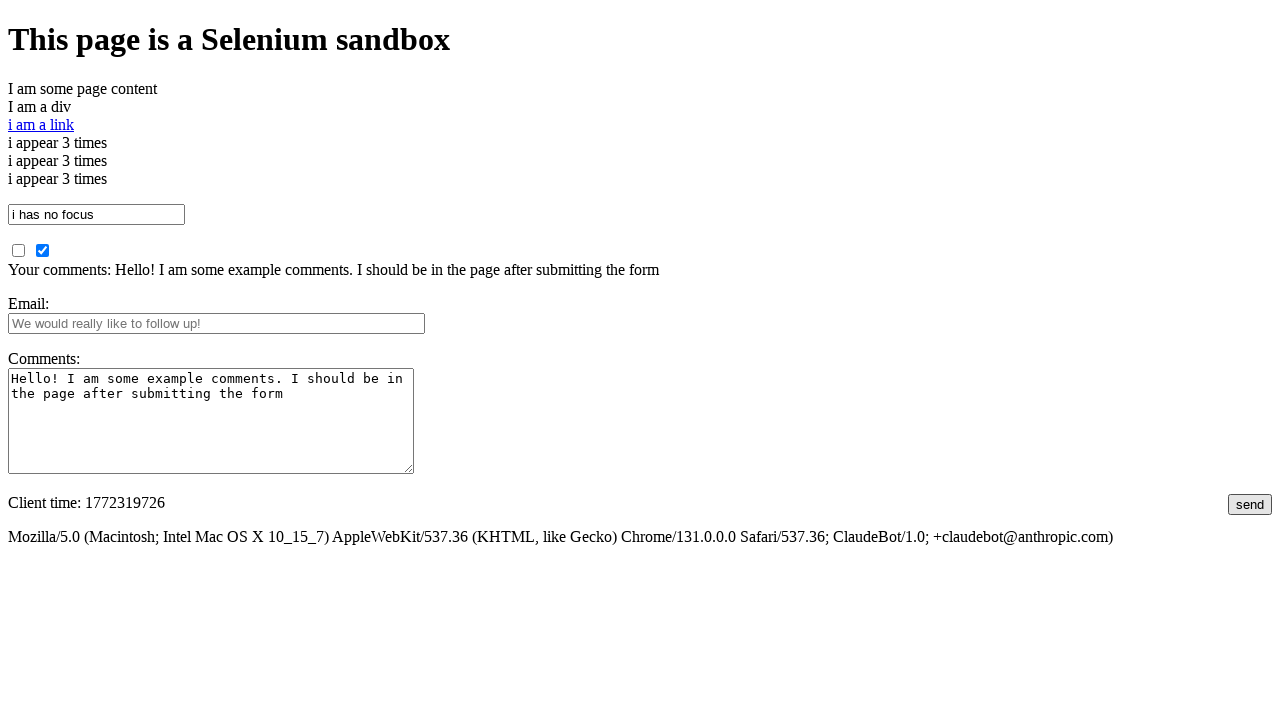

Verified 'I am some other page content' is not yet on the page
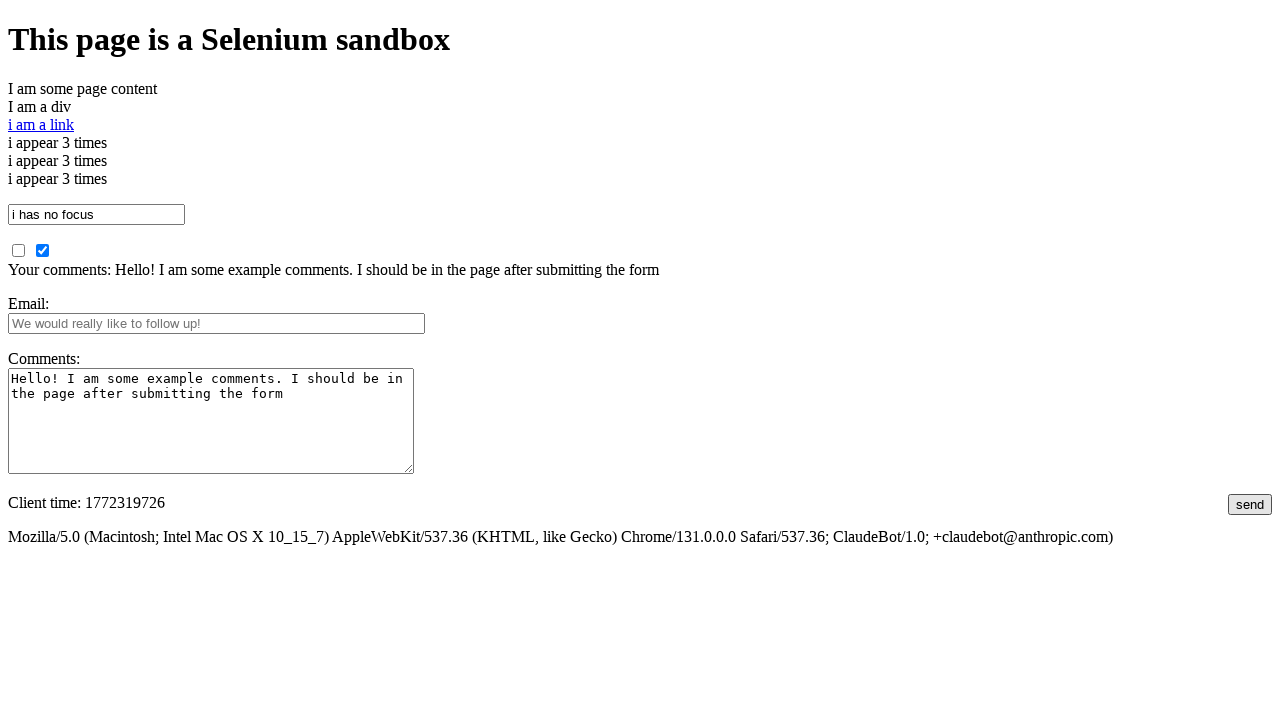

Clicked link to navigate to another page at (41, 124) on a:has-text('i am a link')
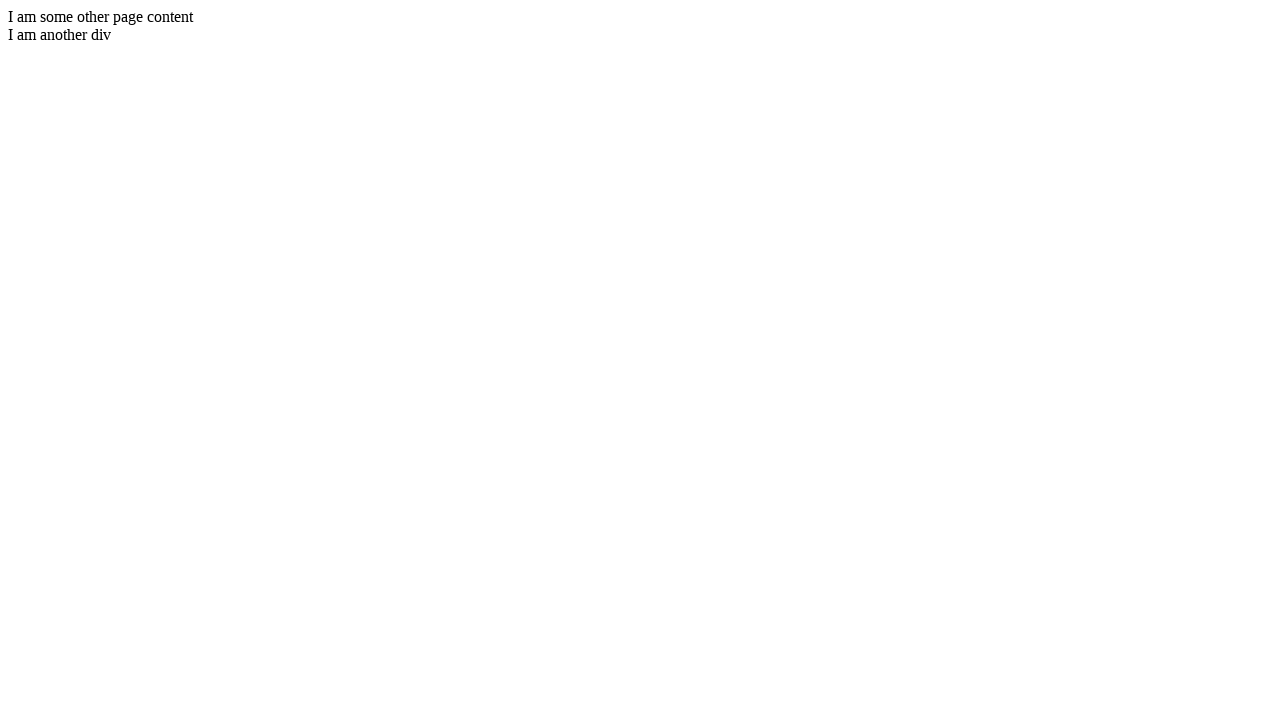

Waited for new page to load completely
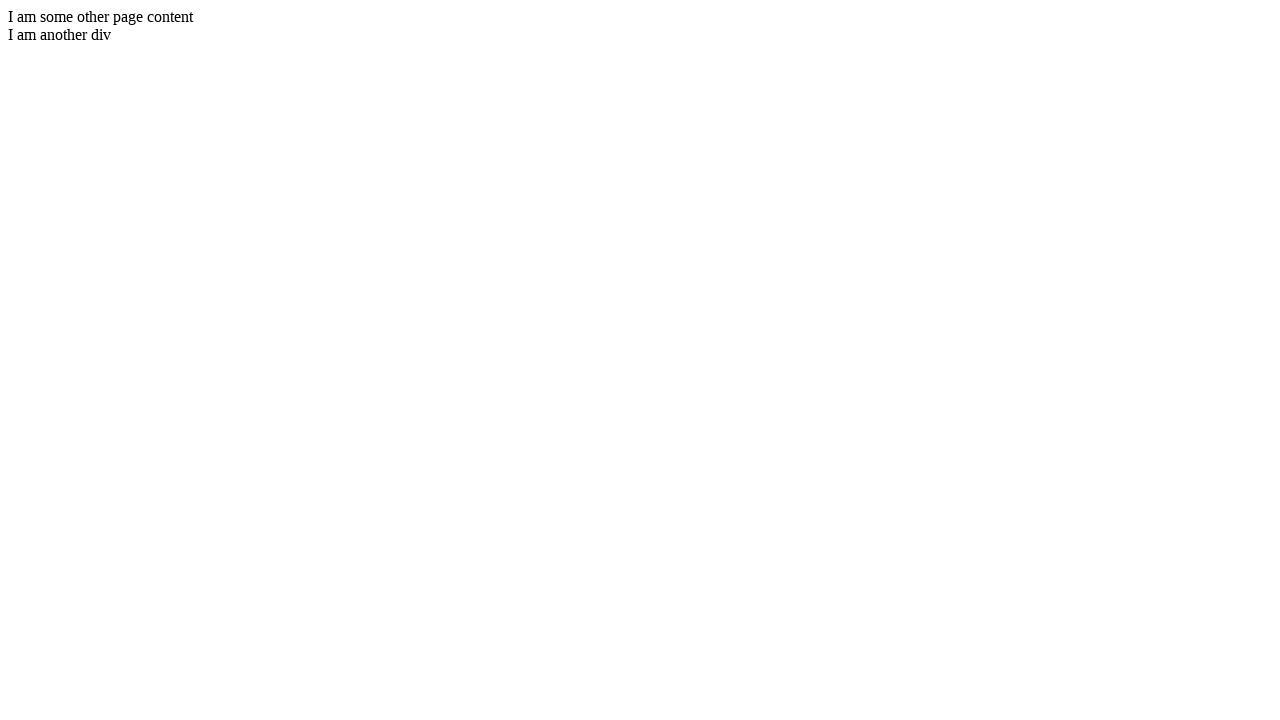

Verified new page content 'I am some other page content' appears on page
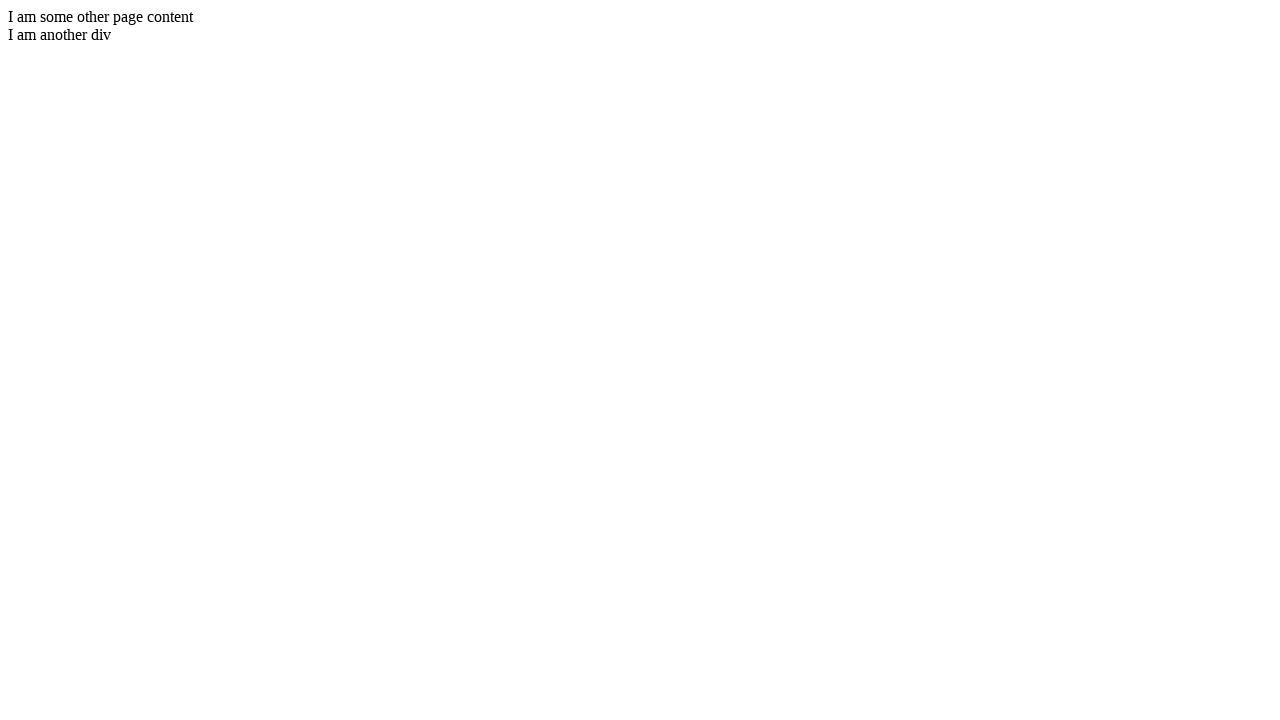

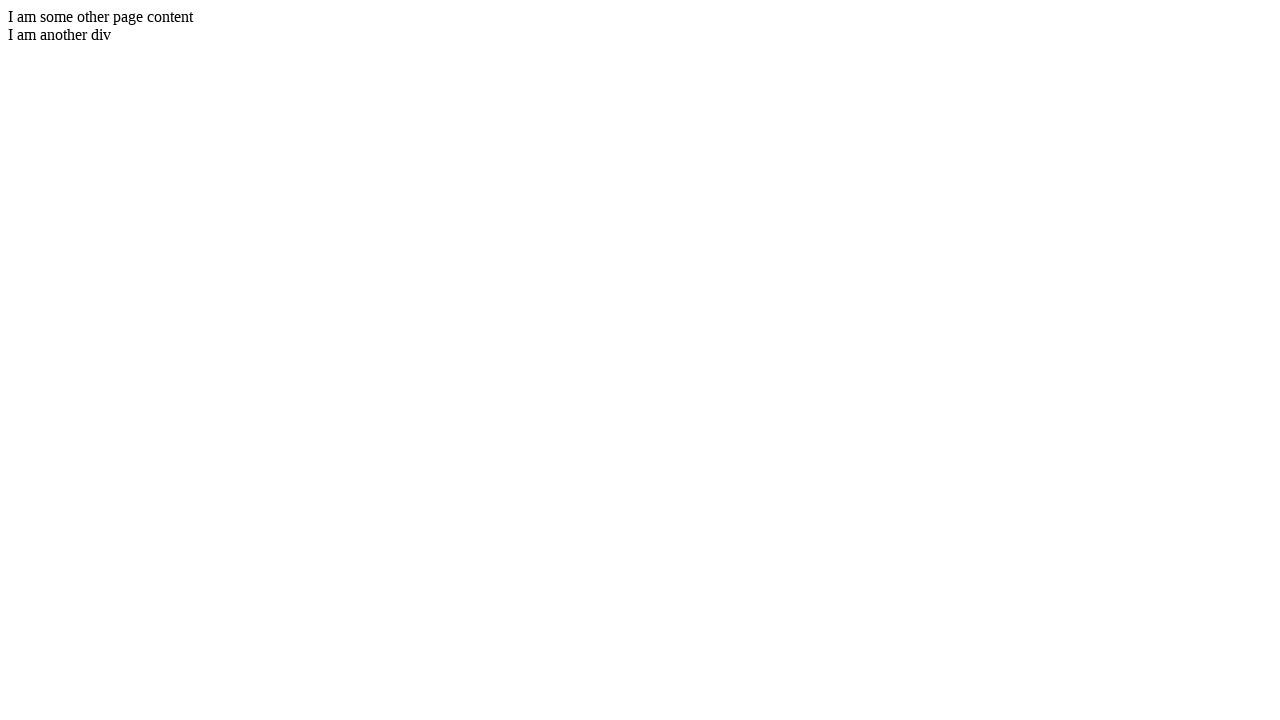